Tests the list tab selection functionality by clicking on an item and verifying it becomes selected

Starting URL: https://demoqa.com/selectable

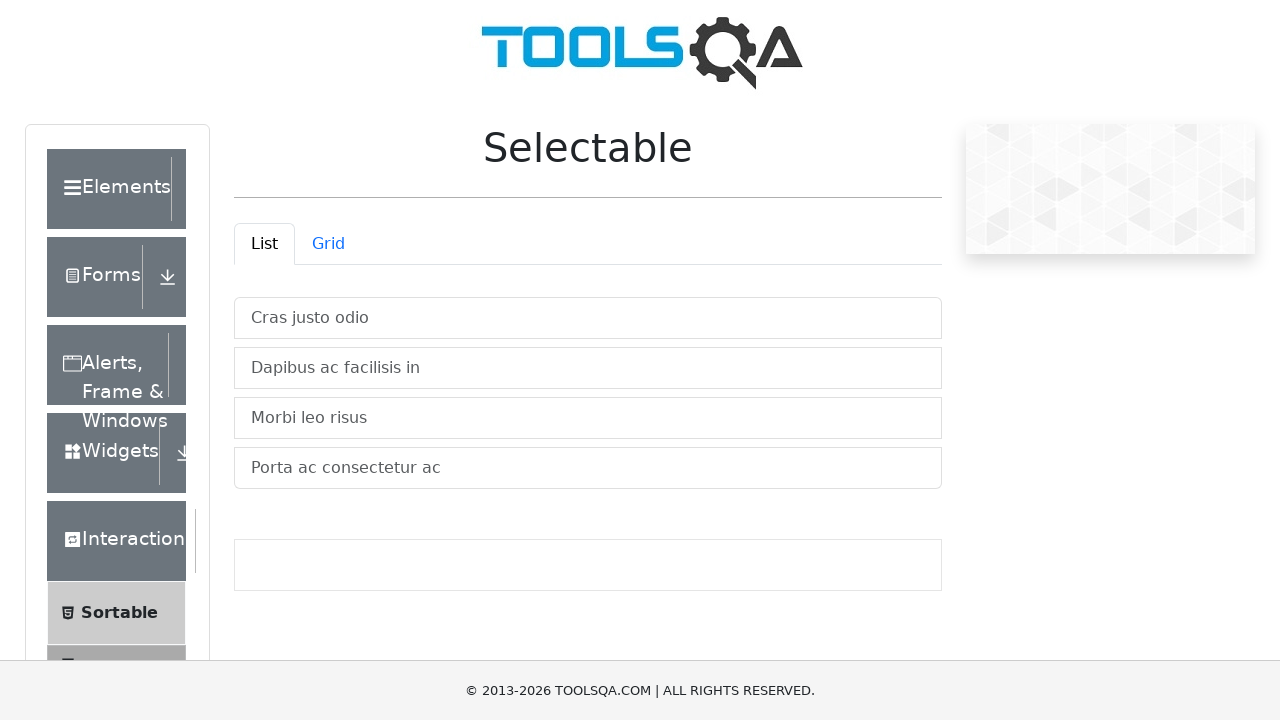

Clicked on the list tab to ensure it's active at (264, 244) on #demo-tab-list
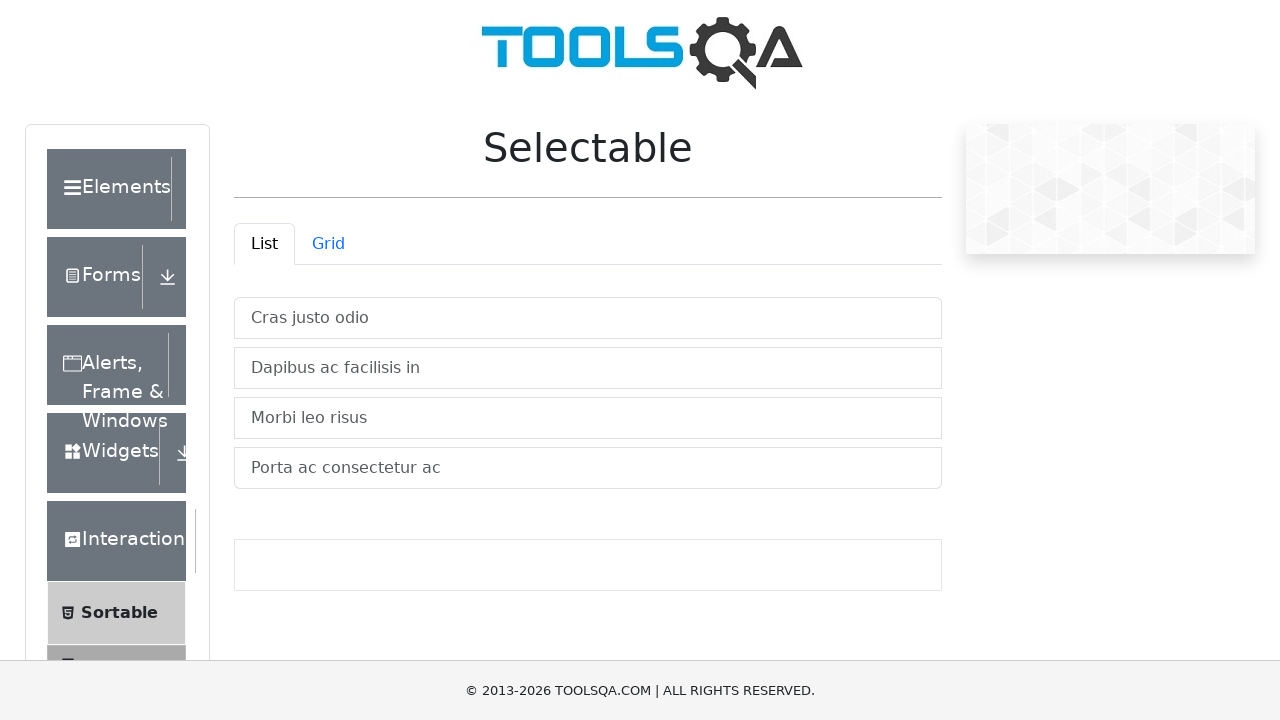

Clicked on the first list item 'Cras justo odio' at (588, 318) on #verticalListContainer > li:nth-child(1)
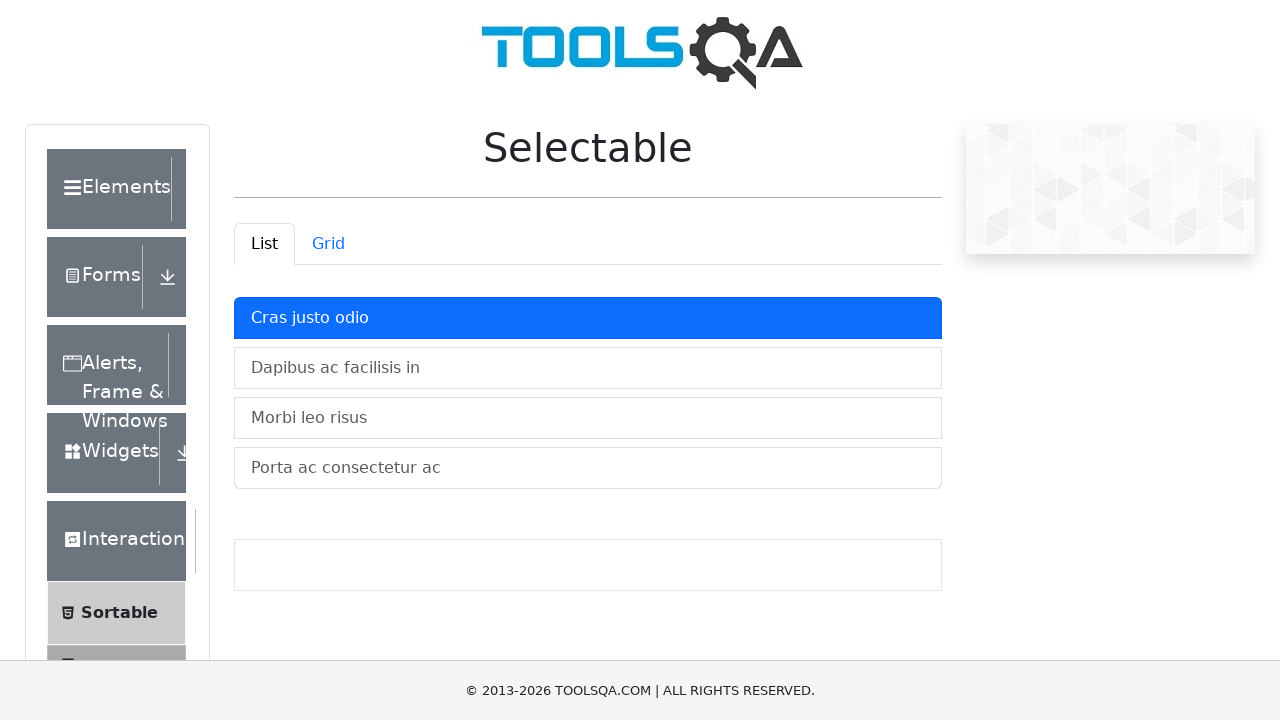

Verified that the first list item is now selected with active class
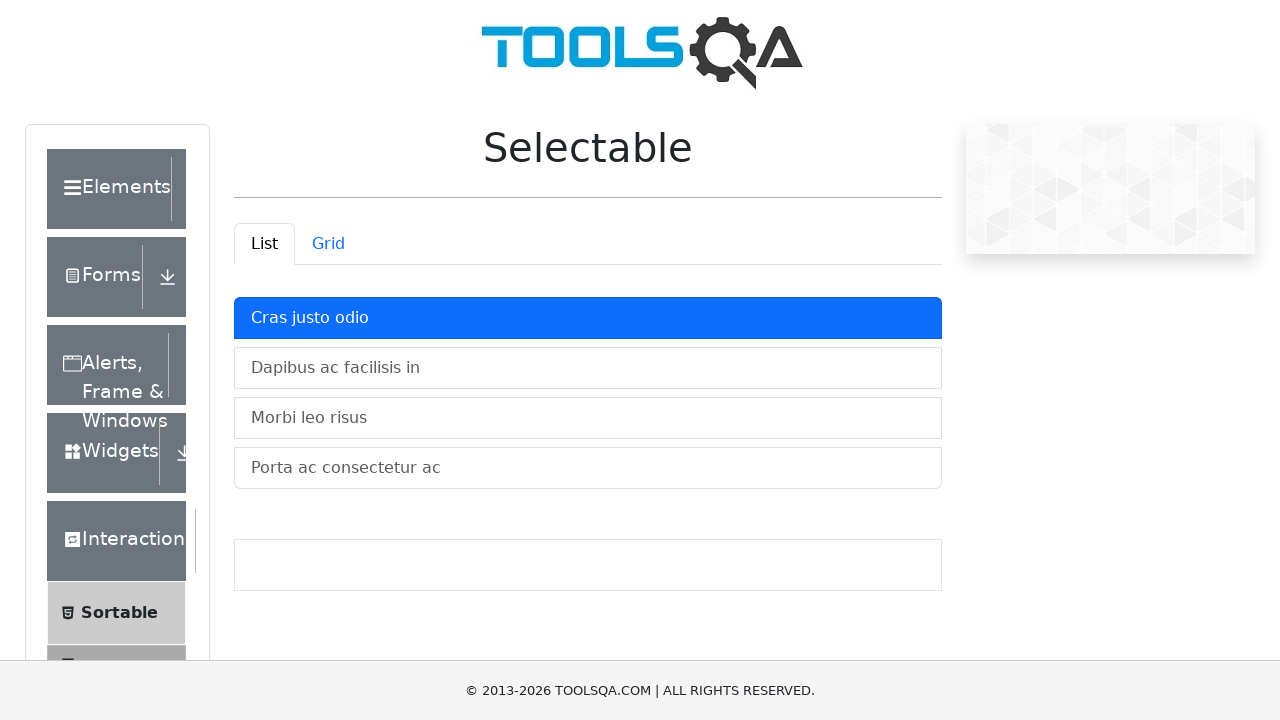

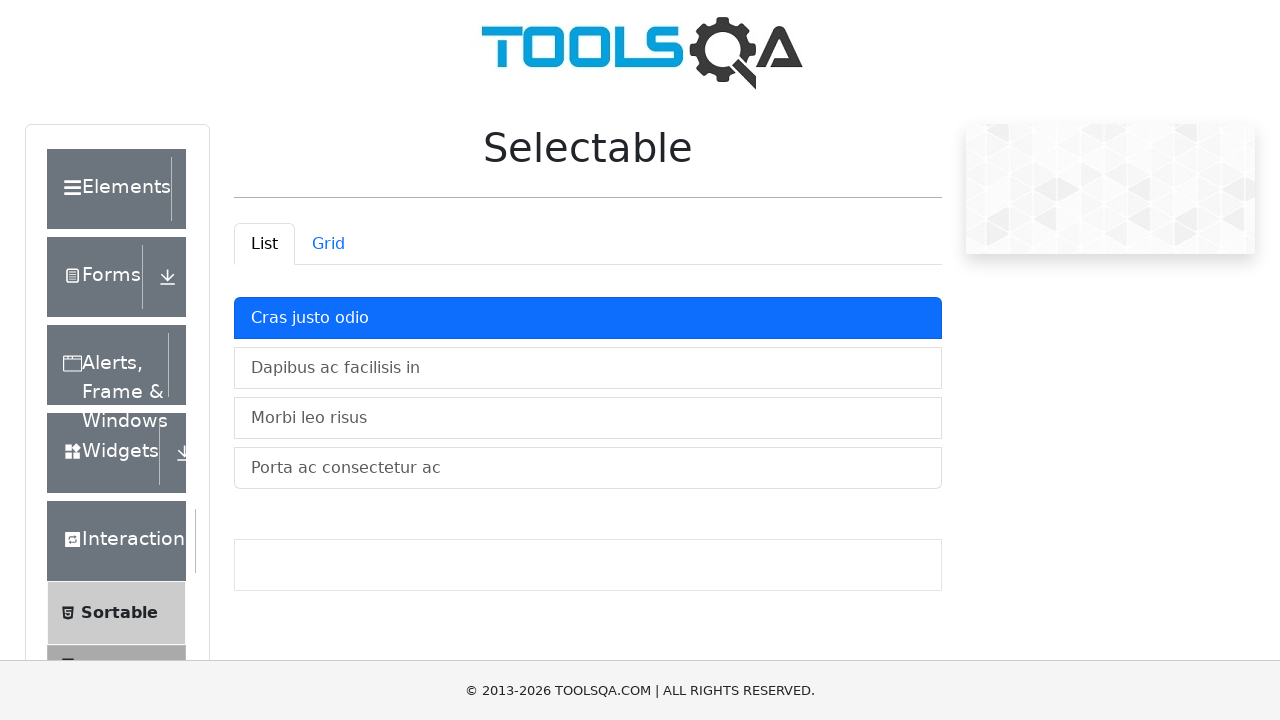